Tests the vegetable/grocery shopping site by searching for products containing "ca", verifying 4 results appear, clicking ADD TO CART on the second product, and then iterating through products to add "Cashews" to cart.

Starting URL: https://rahulshettyacademy.com/seleniumPractise/#/

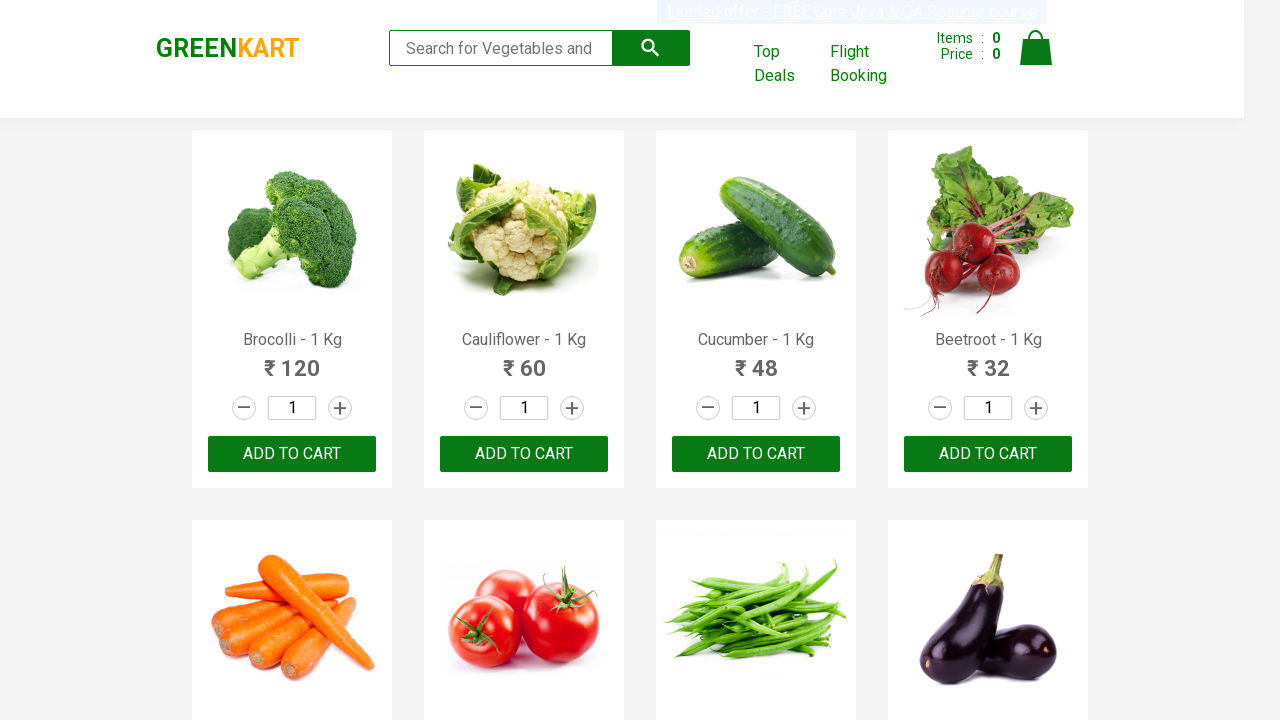

Filled search field with 'ca' on .search-keyword
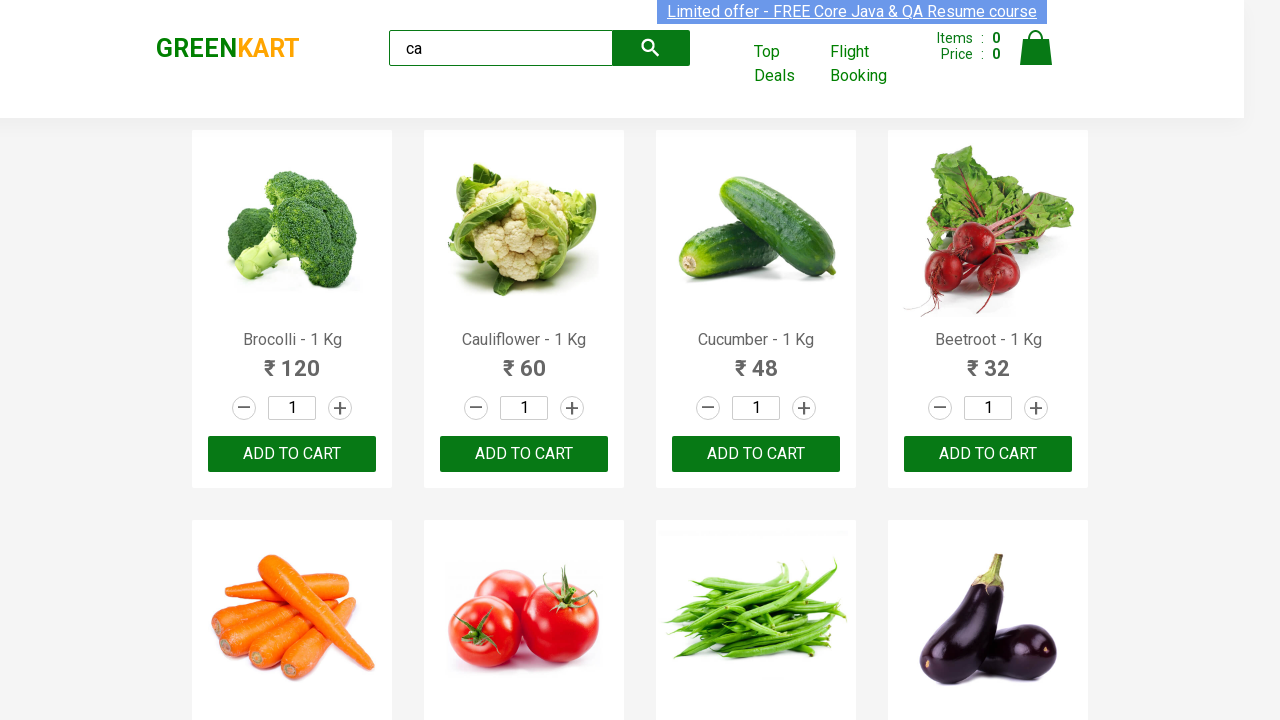

Filtered products loaded (4 items with 'ca' in name)
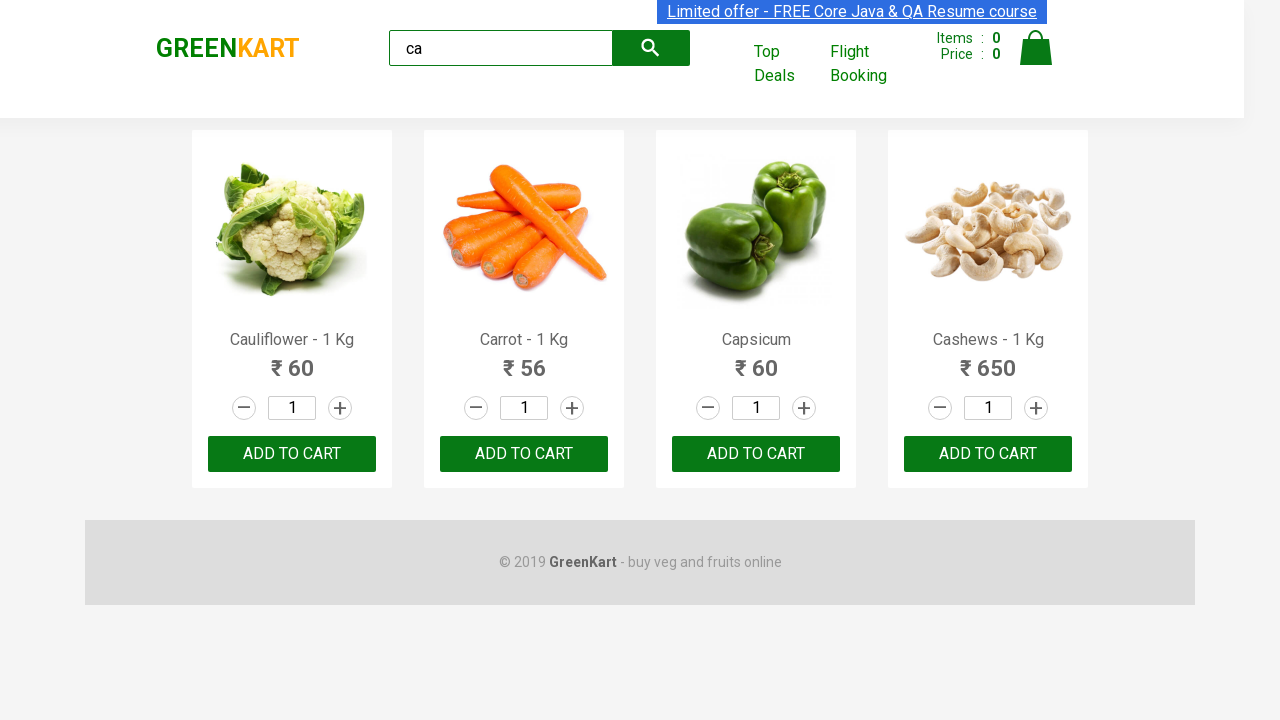

Clicked ADD TO CART on the second product at (524, 454) on .products .product >> nth=1 >> text=ADD TO CART
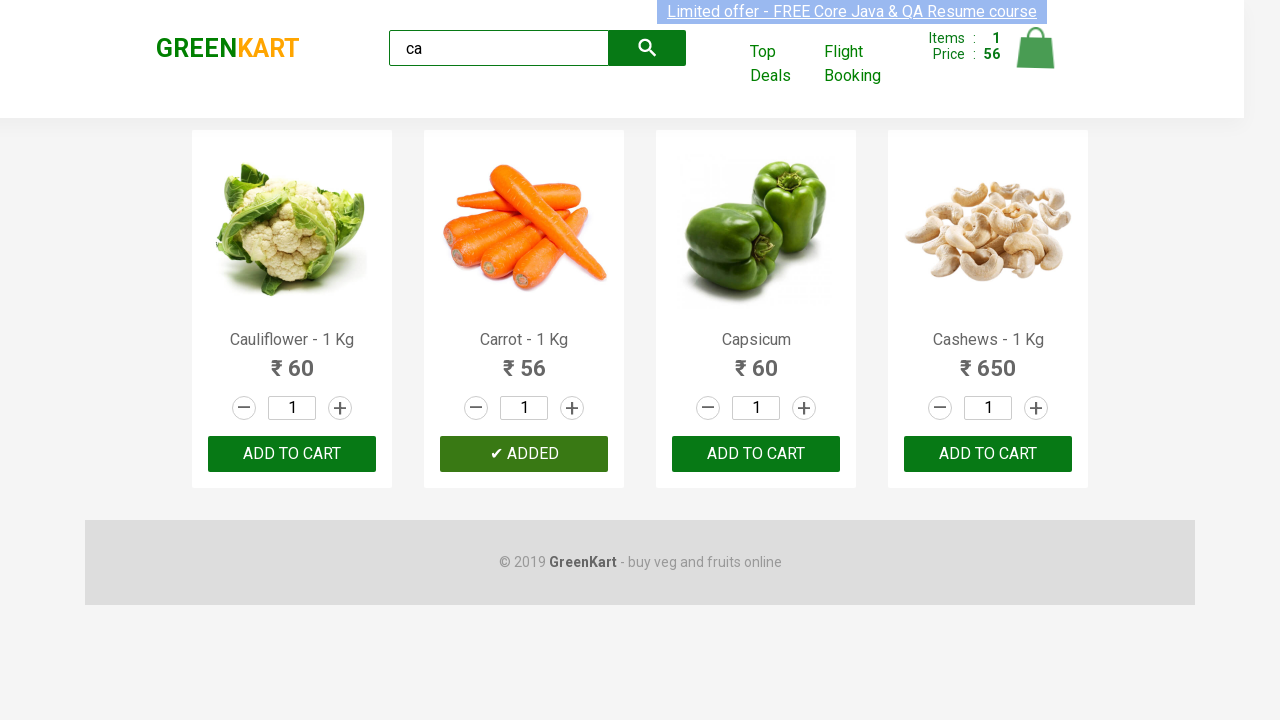

Retrieved product name: Cauliflower - 1 Kg
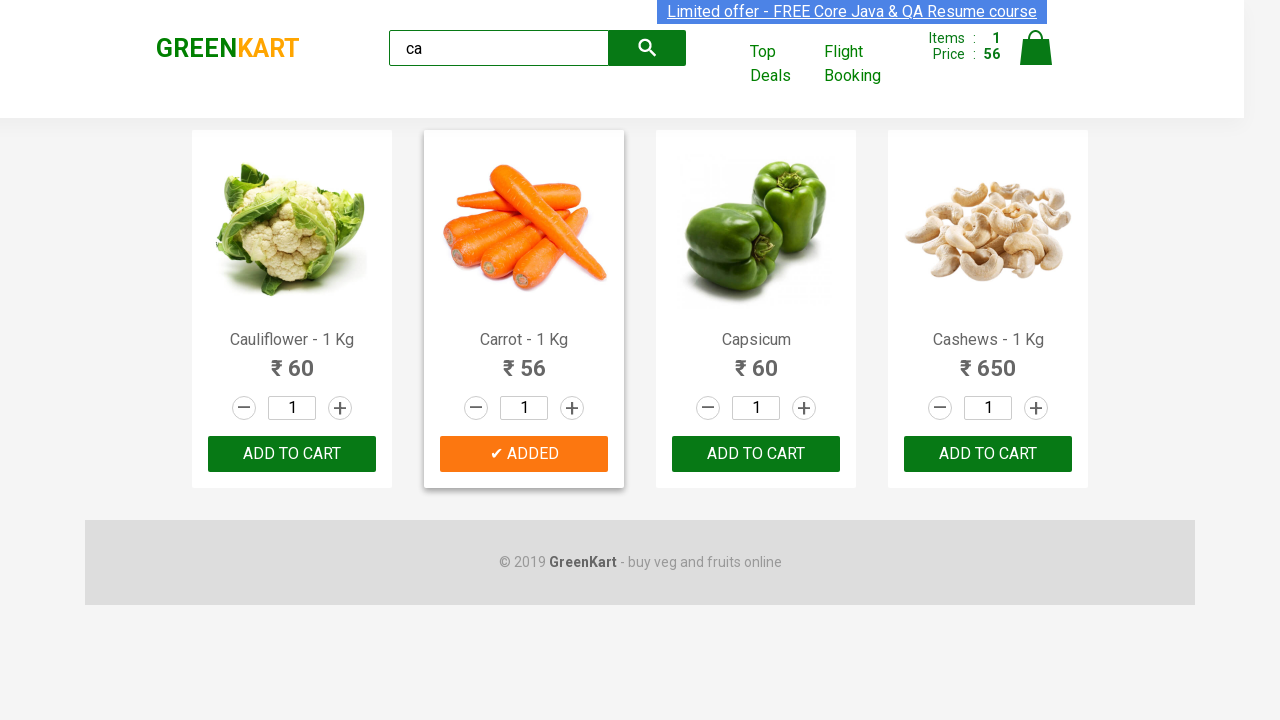

Retrieved product name: Carrot - 1 Kg
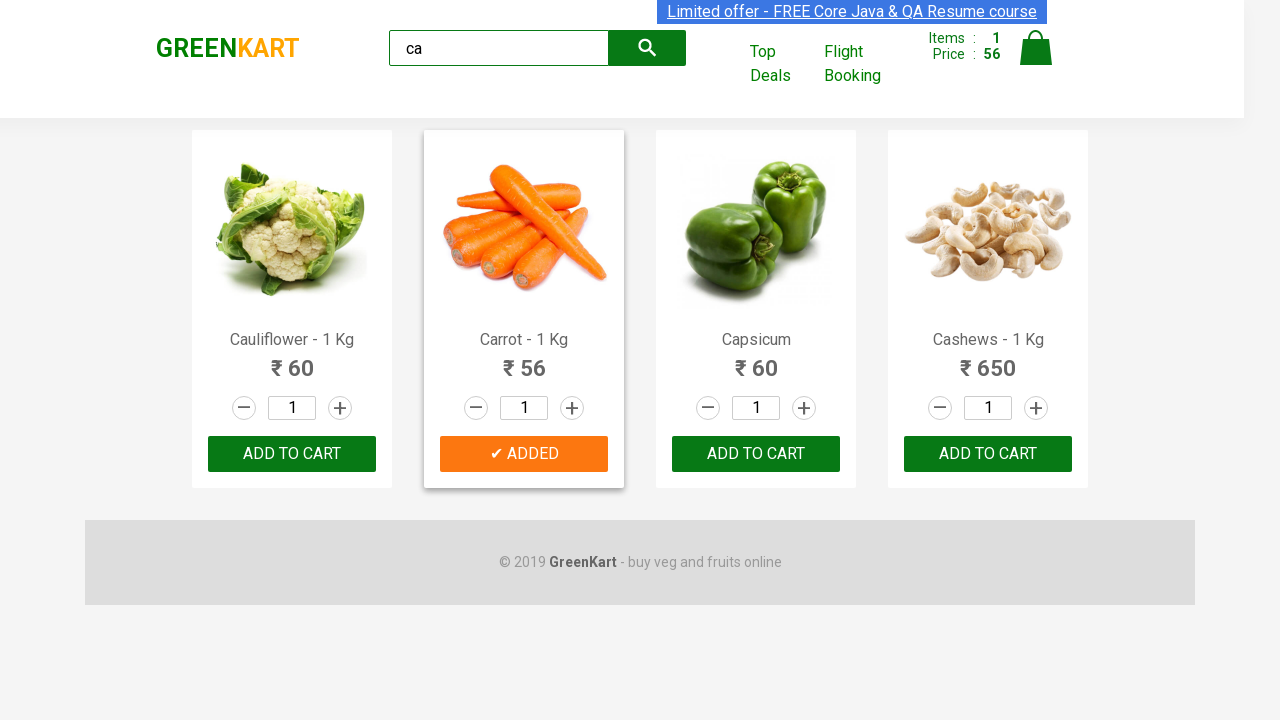

Retrieved product name: Capsicum
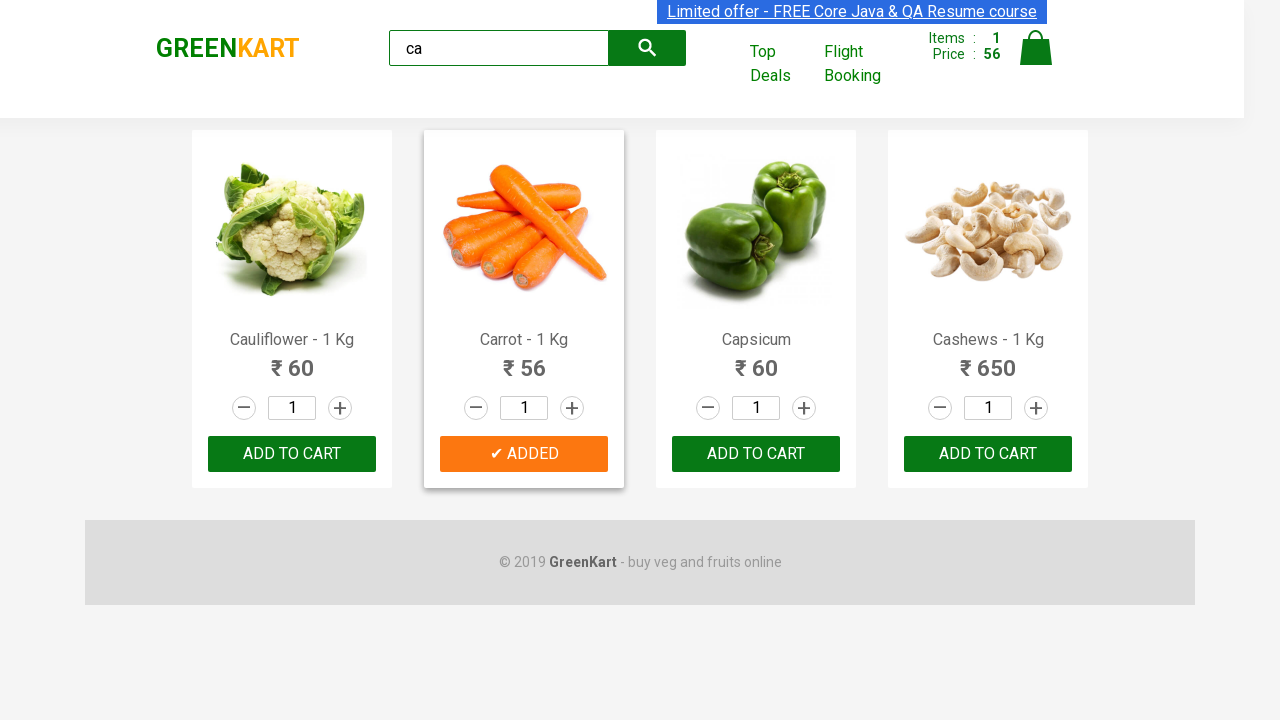

Retrieved product name: Cashews - 1 Kg
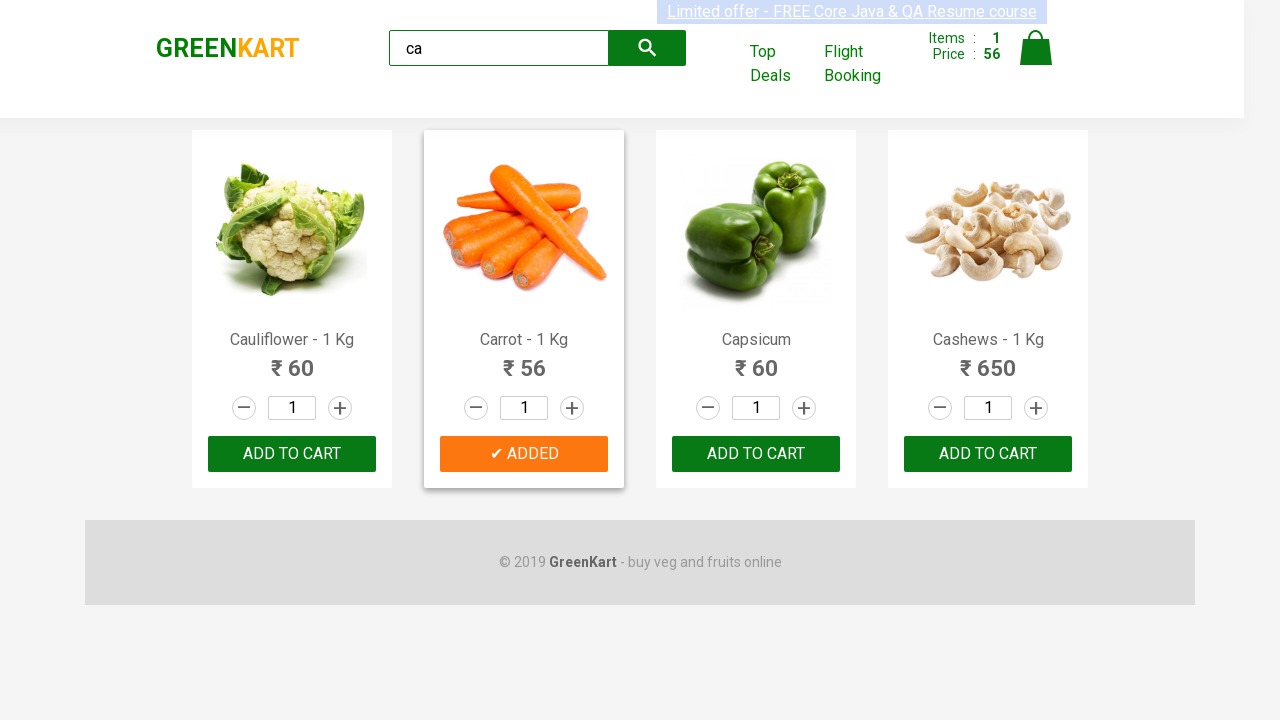

Clicked ADD TO CART on Cashews product at (988, 454) on .products .product >> nth=3 >> button
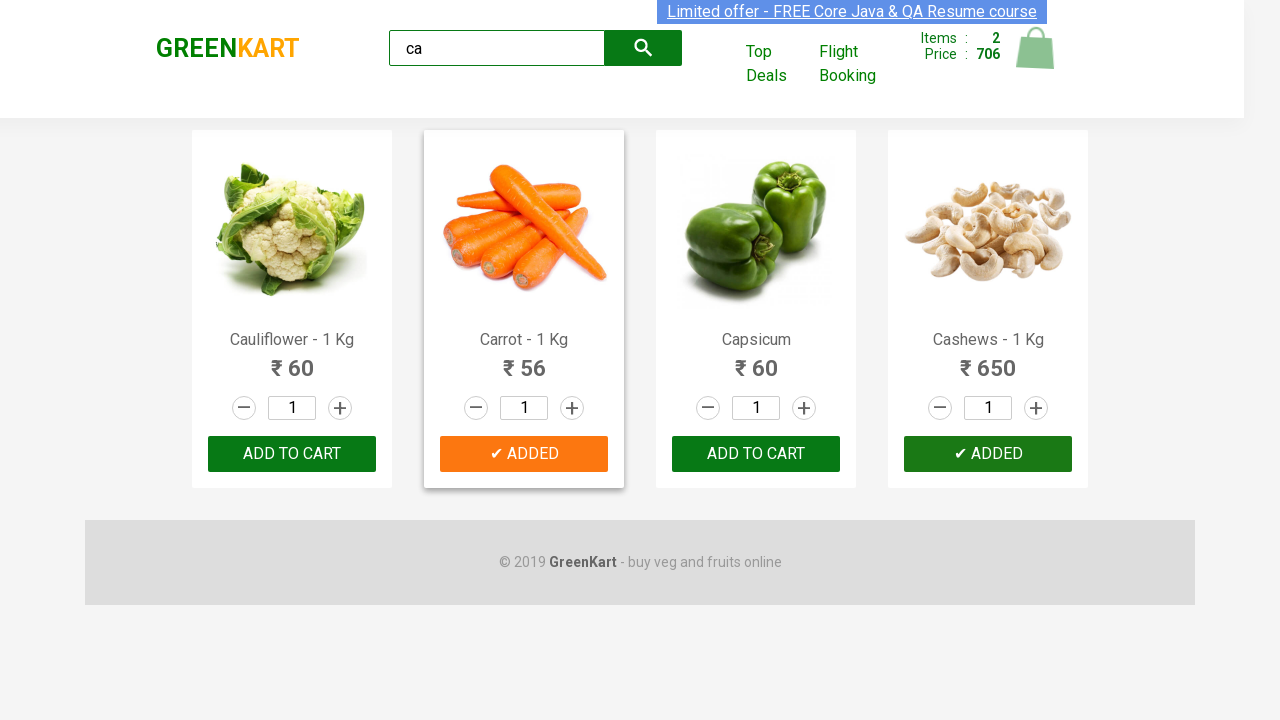

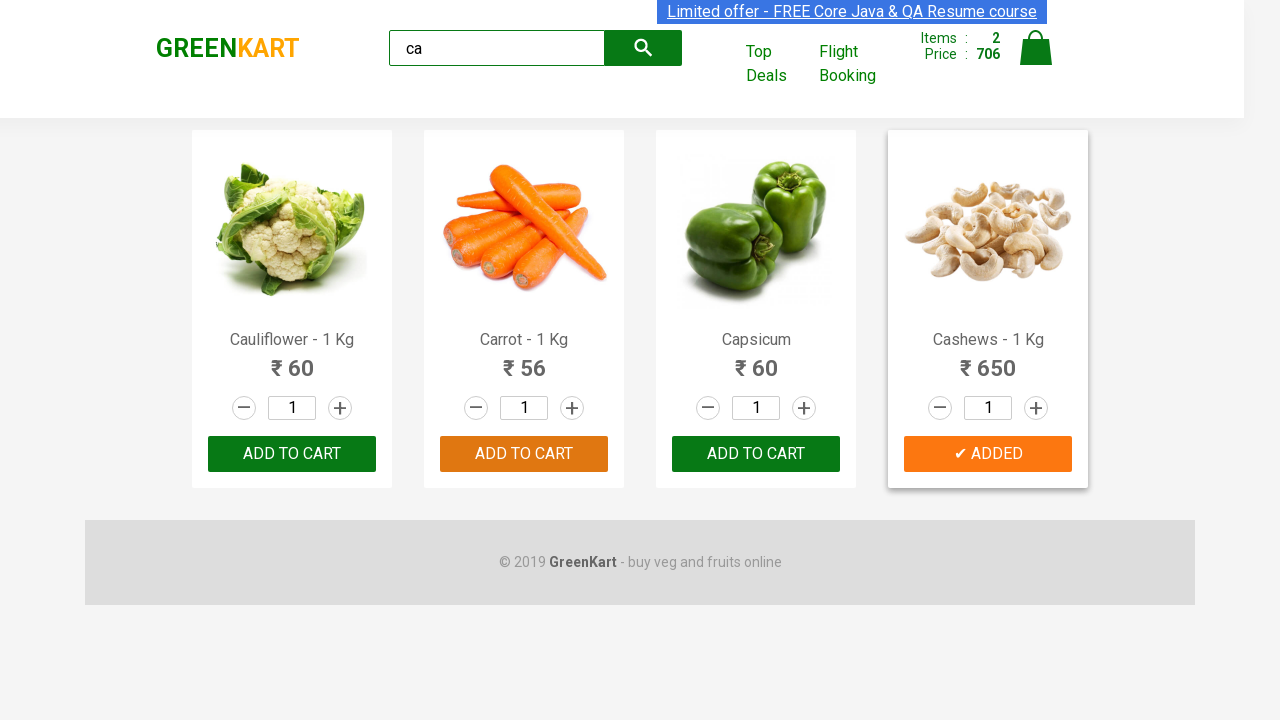